Tests various alert dialog functionalities including simple alerts, confirm dialogs, sweet alerts, prompt dialogs, and minimize/maximize features on the Leafground testing website

Starting URL: https://www.leafground.com/alert.xhtml

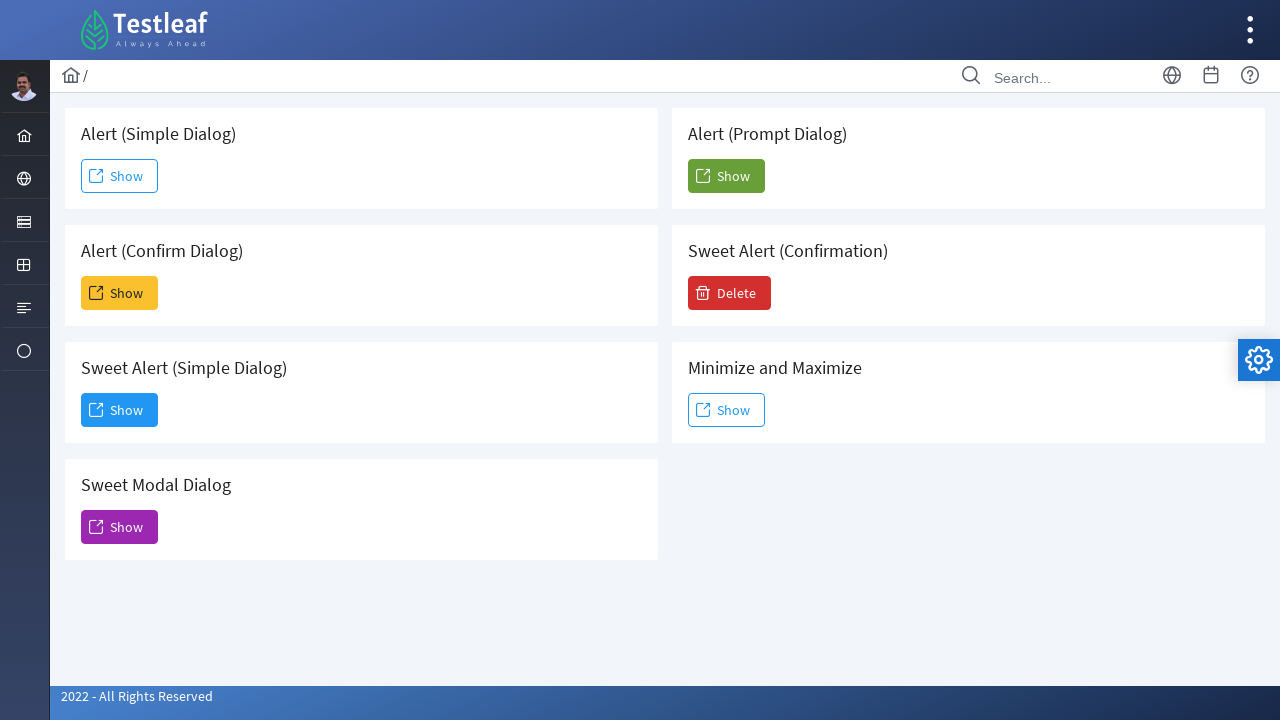

Clicked on Simple Alert button at (96, 176) on xpath=//h5[text()=' Alert (Simple Dialog)']/following::span
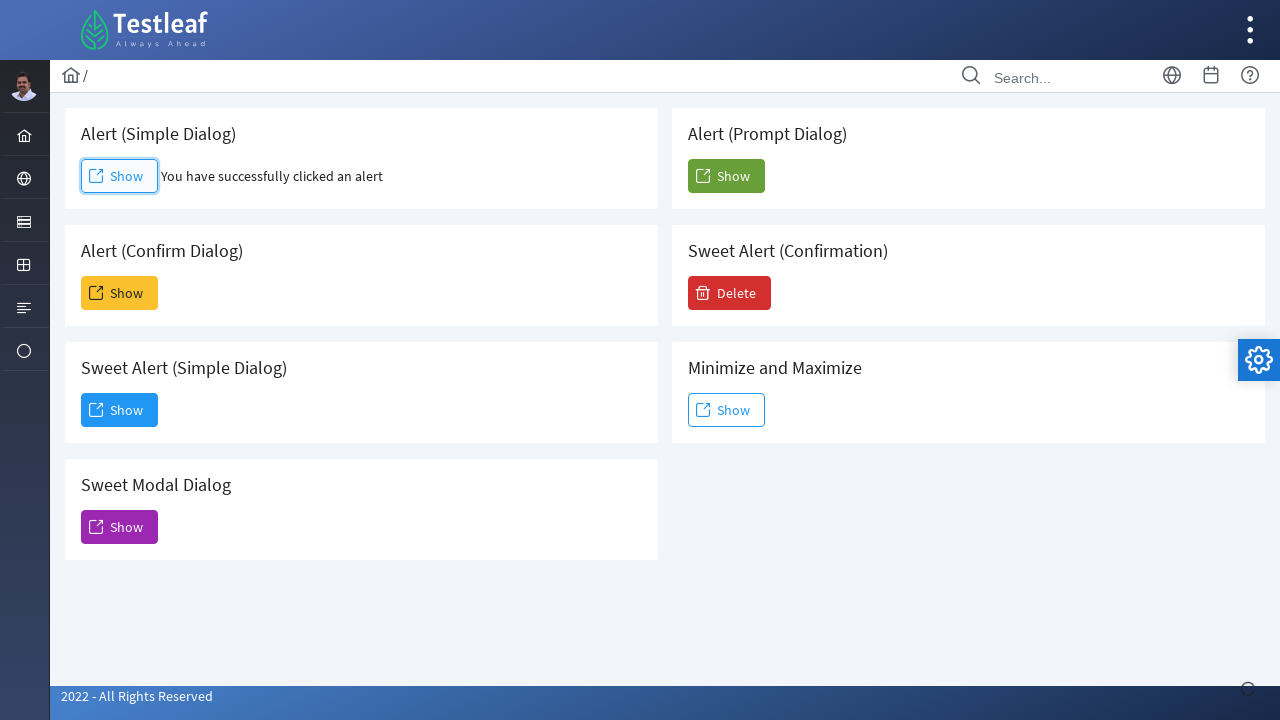

Accepted simple alert dialog
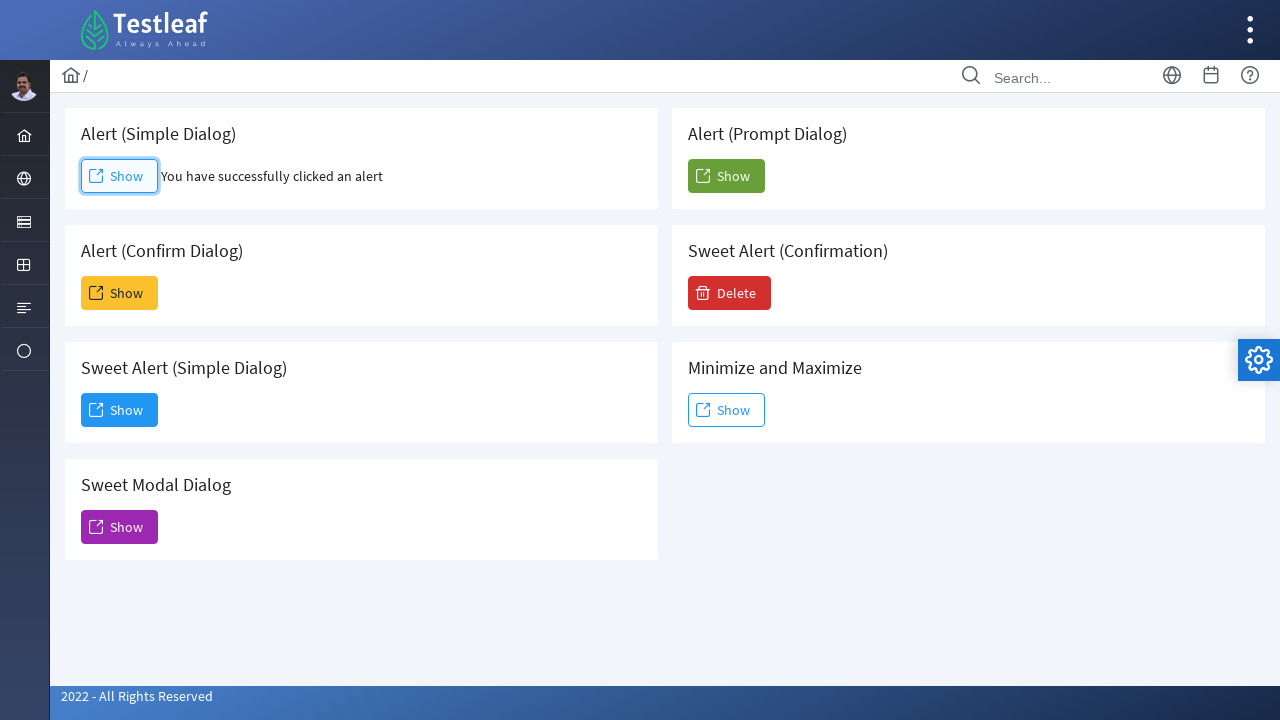

Simple alert result element loaded
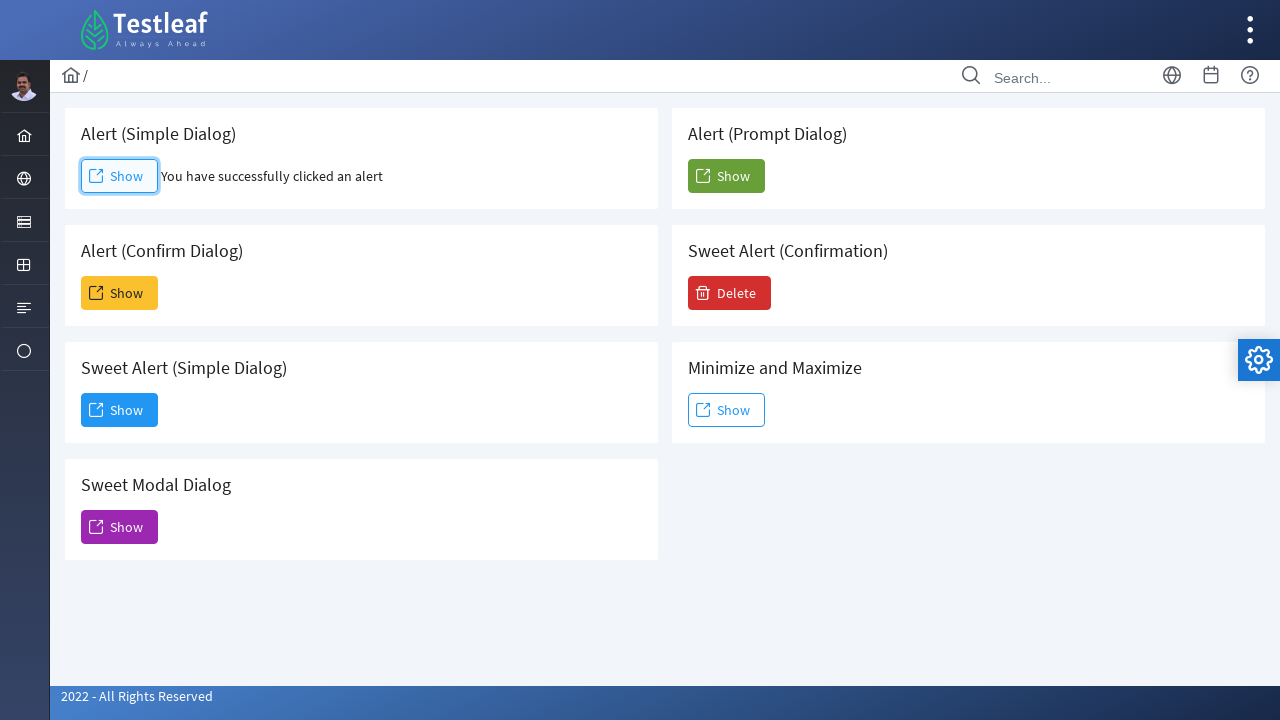

Clicked on Confirm Dialog button at (96, 293) on xpath=//h5[text()=' Alert (Confirm Dialog)']/following::span
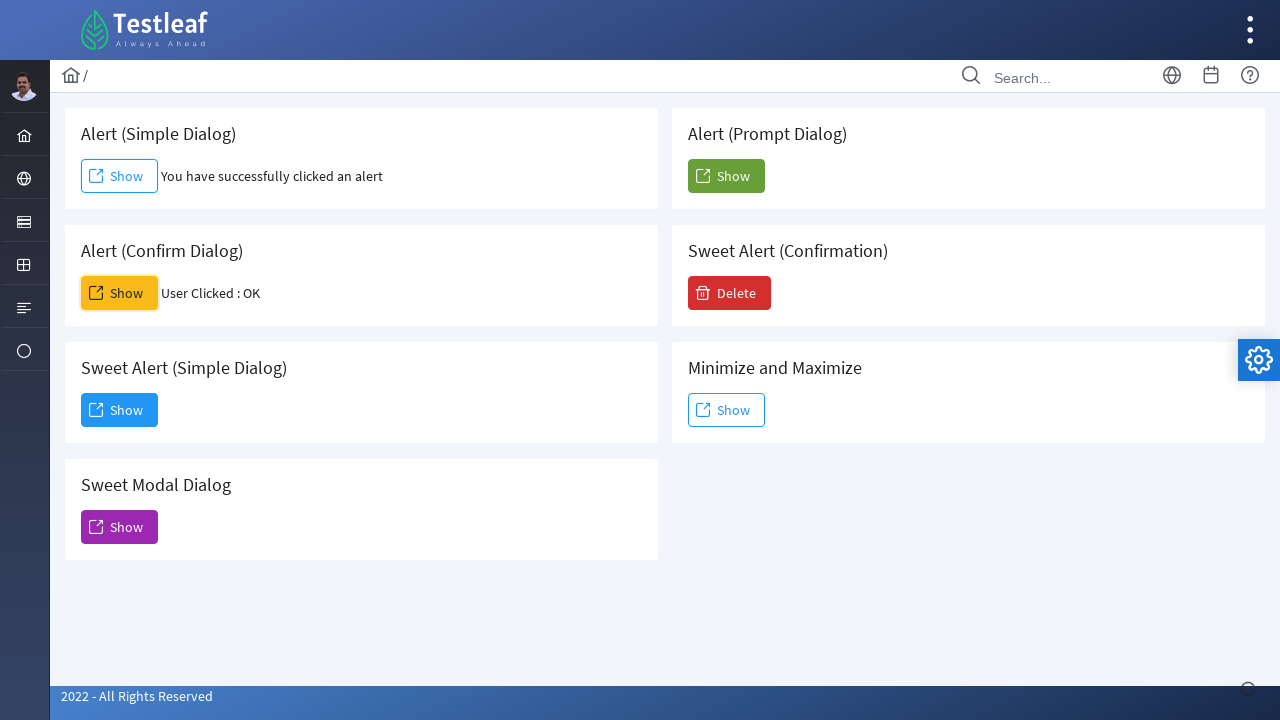

Waited 2 seconds for dialog to appear
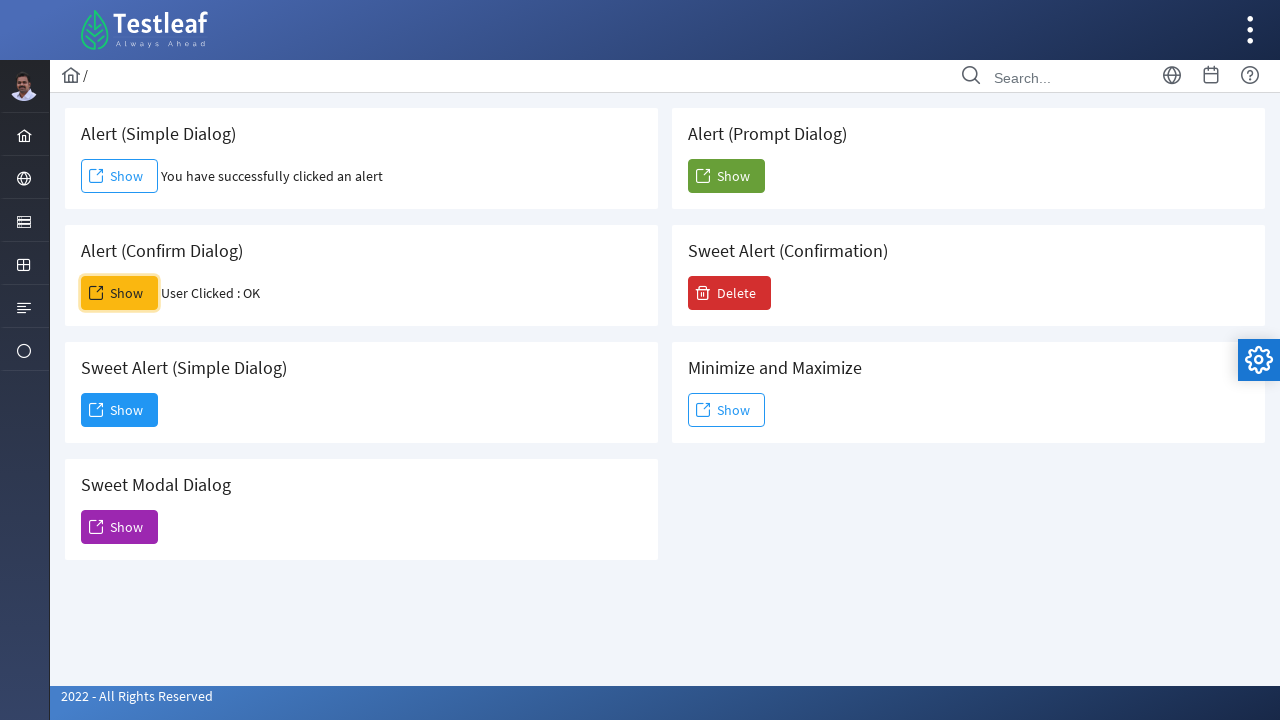

Accepted confirm dialog
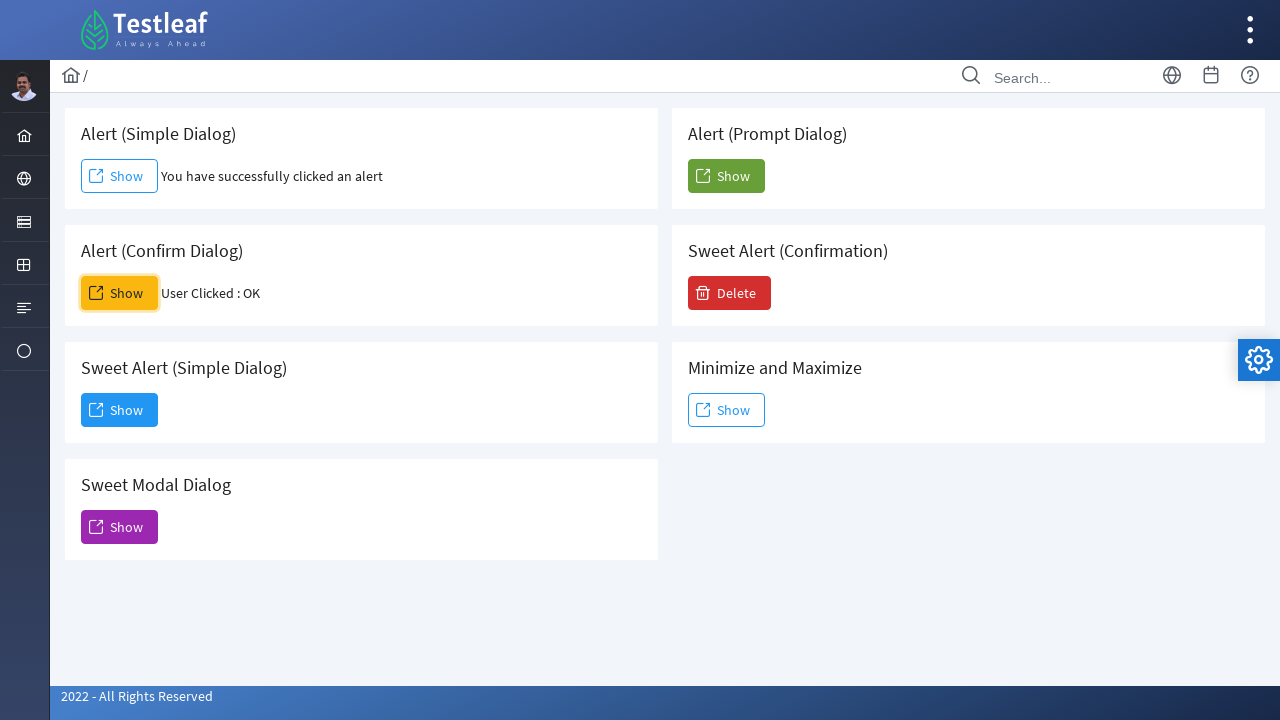

Waited 2 seconds after accepting confirm dialog
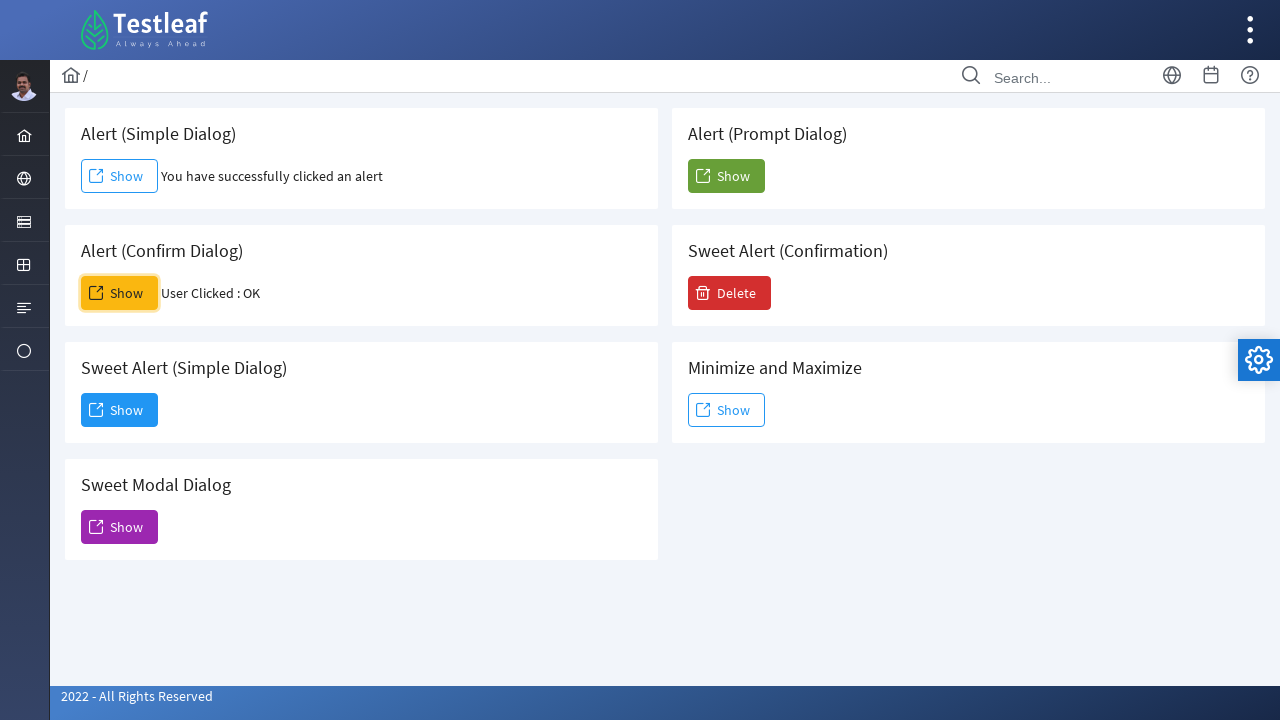

Clicked on Confirm Dialog button again at (96, 293) on xpath=//h5[text()=' Alert (Confirm Dialog)']/following::span
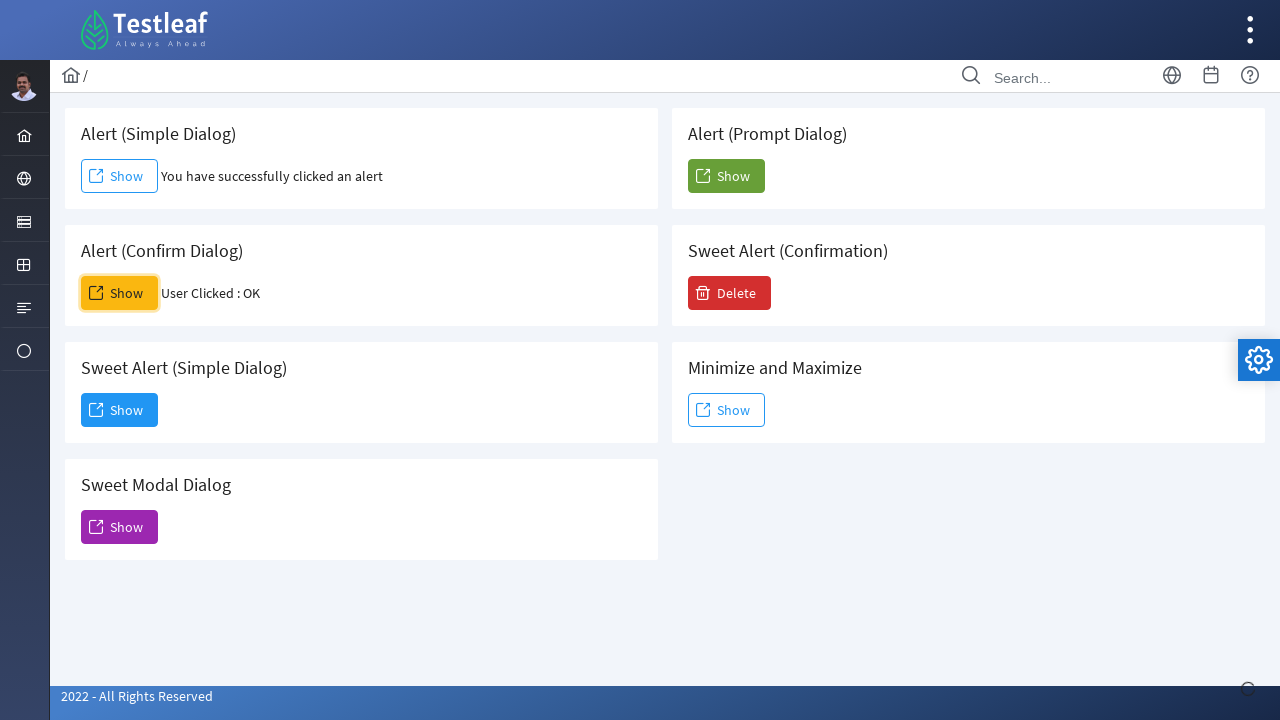

Waited 2 seconds for dialog to appear
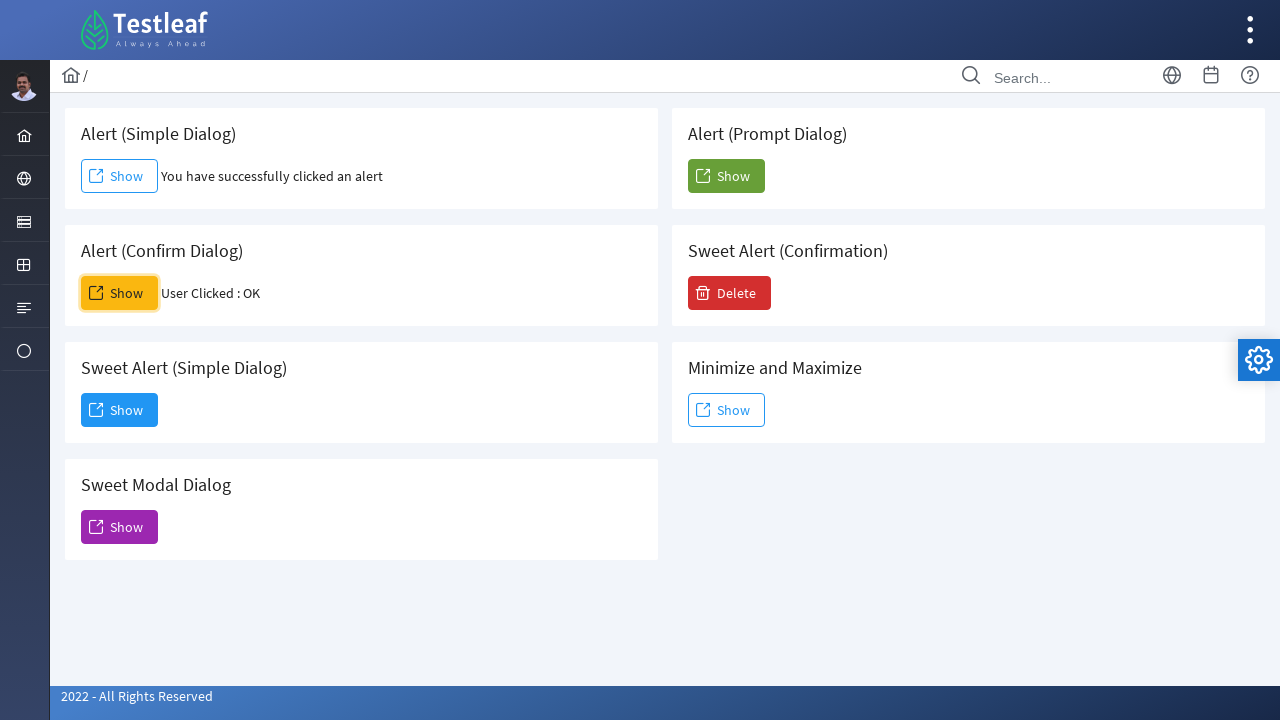

Dismissed confirm dialog
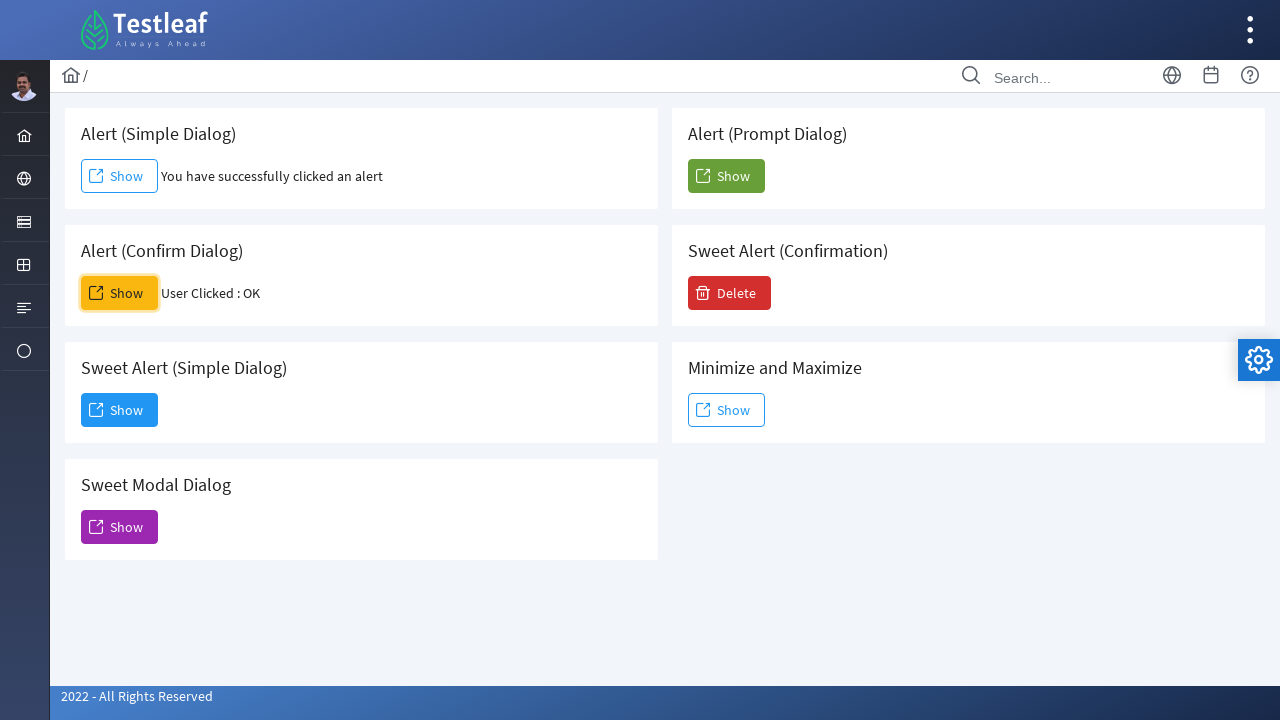

Clicked on Sweet Alert (Simple Dialog) button at (96, 410) on xpath=//h5[text()='Sweet Alert (Simple Dialog)']/following::span
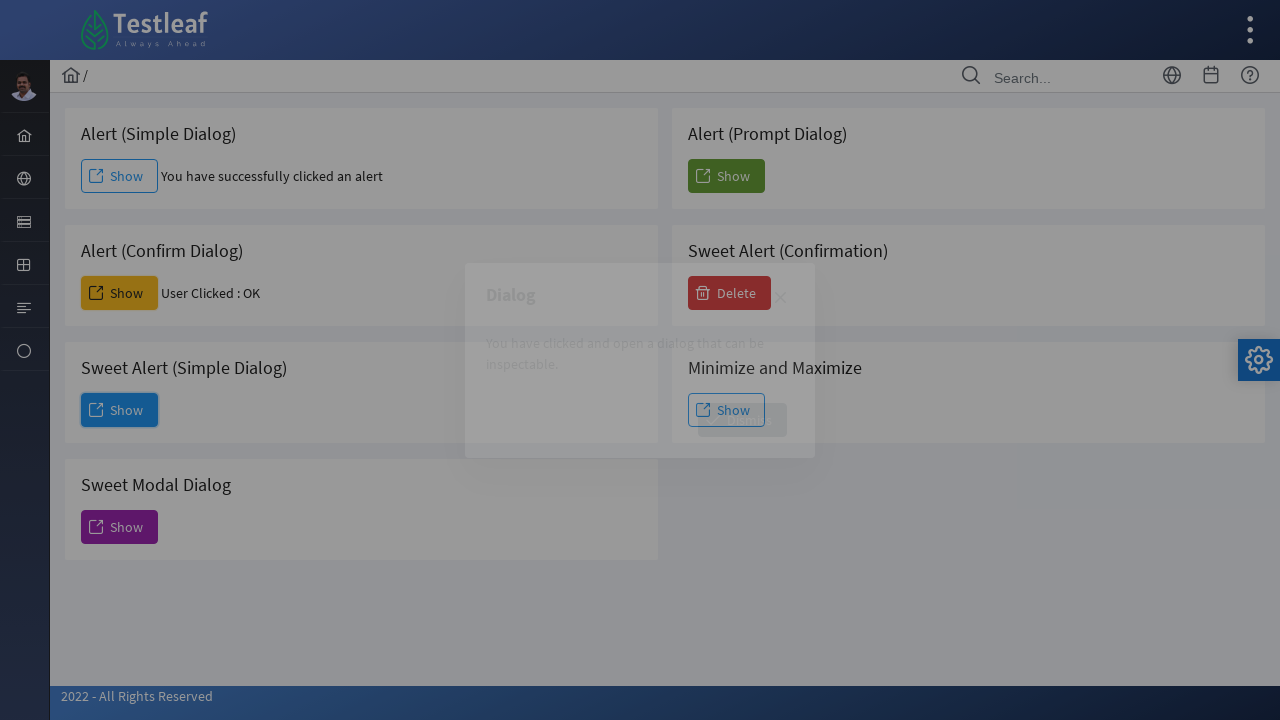

Clicked Dismiss button in Sweet Alert at (742, 420) on xpath=//span[text()='Dismiss']
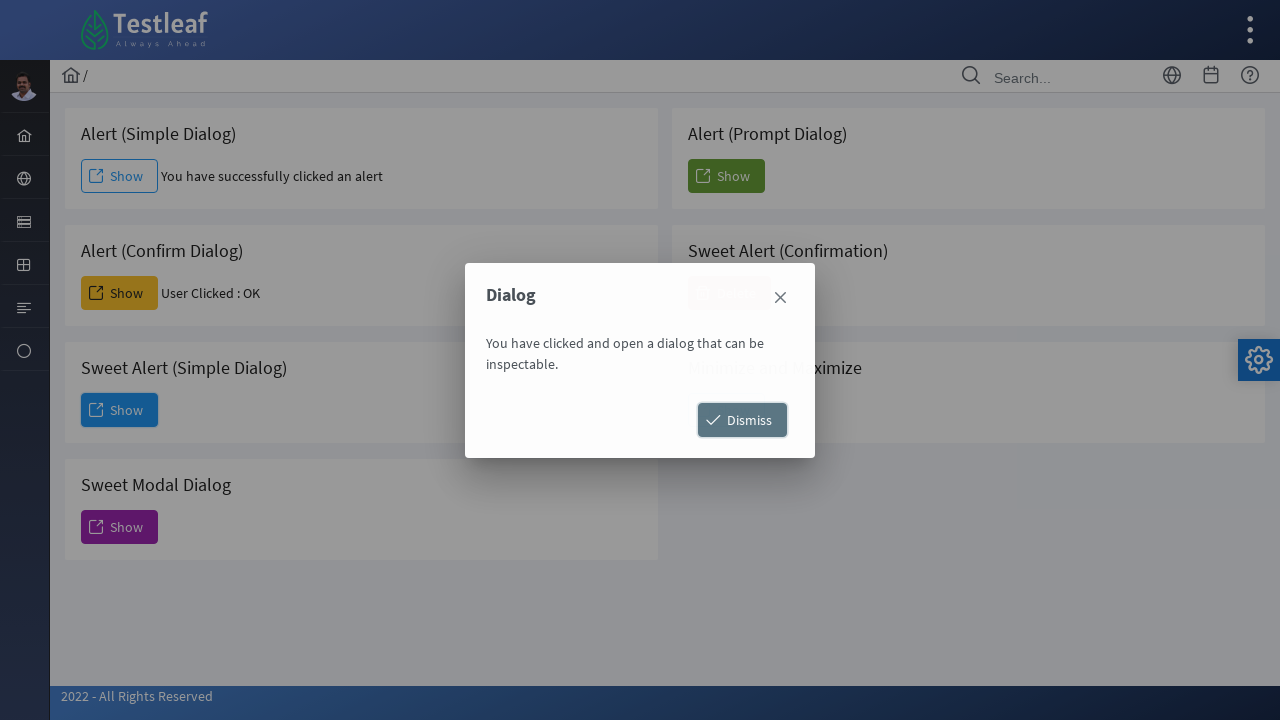

Clicked on Sweet Modal Dialog button at (96, 527) on xpath=//h5[text()='Sweet Modal Dialog']/following::span
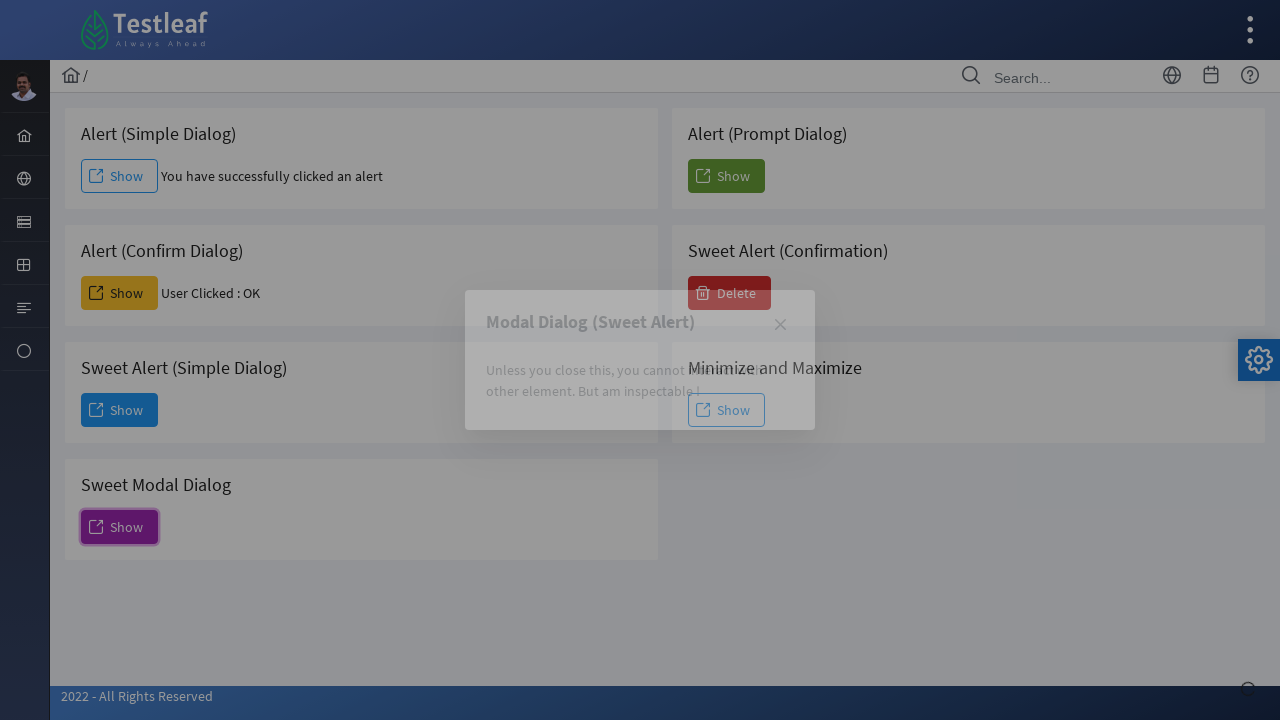

Waited 2 seconds for modal dialog to appear
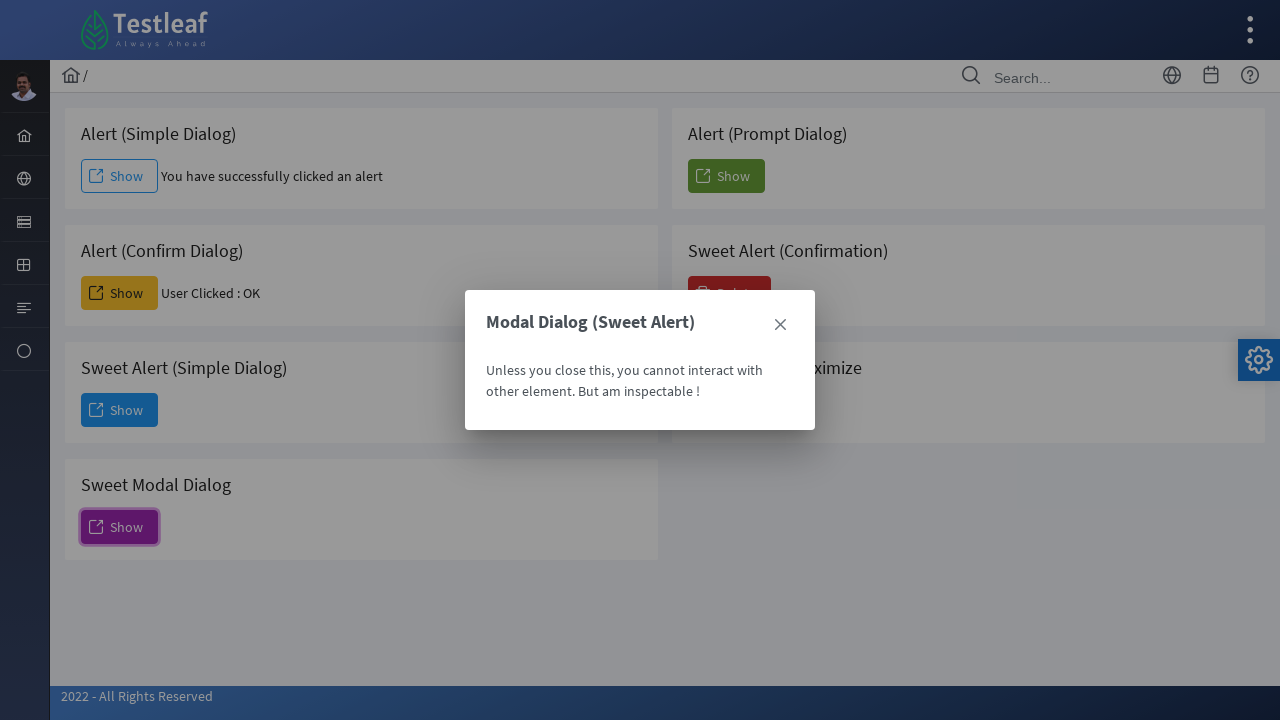

Clicked close button on Sweet Modal Dialog at (780, 325) on xpath=//span[text()='Modal Dialog (Sweet Alert)']/following::span[@class='ui-ico
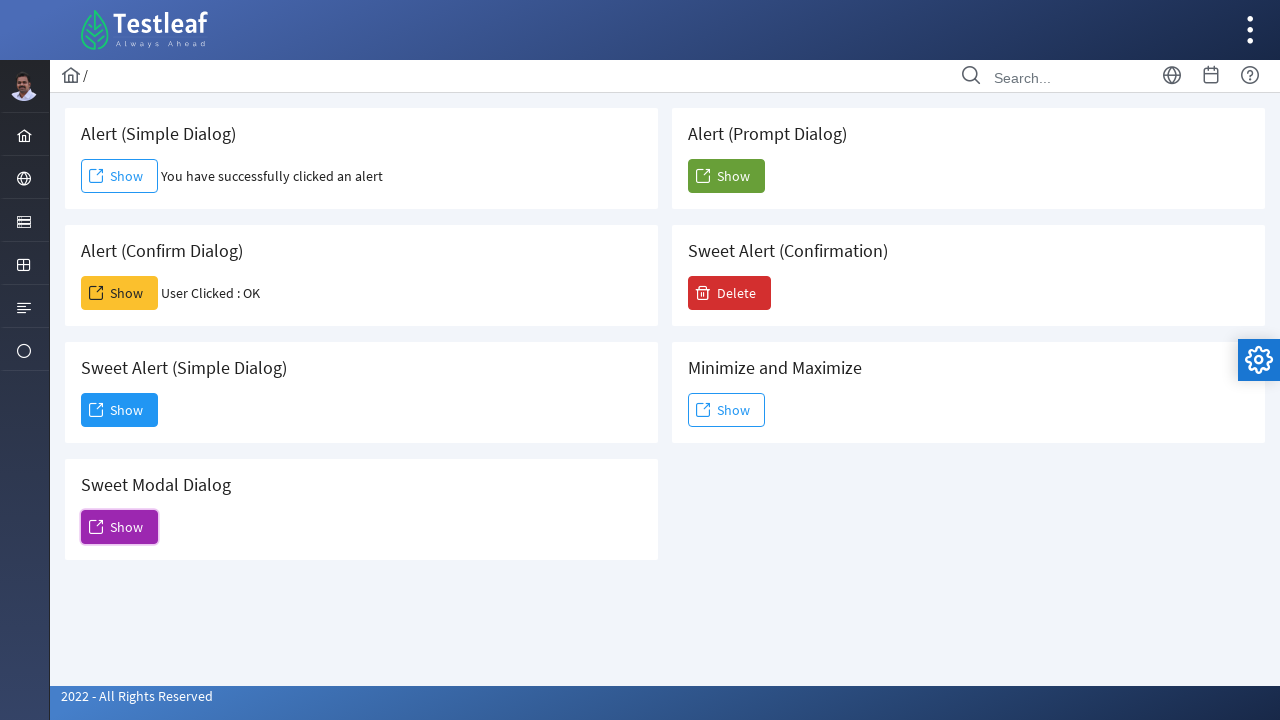

Set up prompt dialog handler to accept with 'TestUser123'
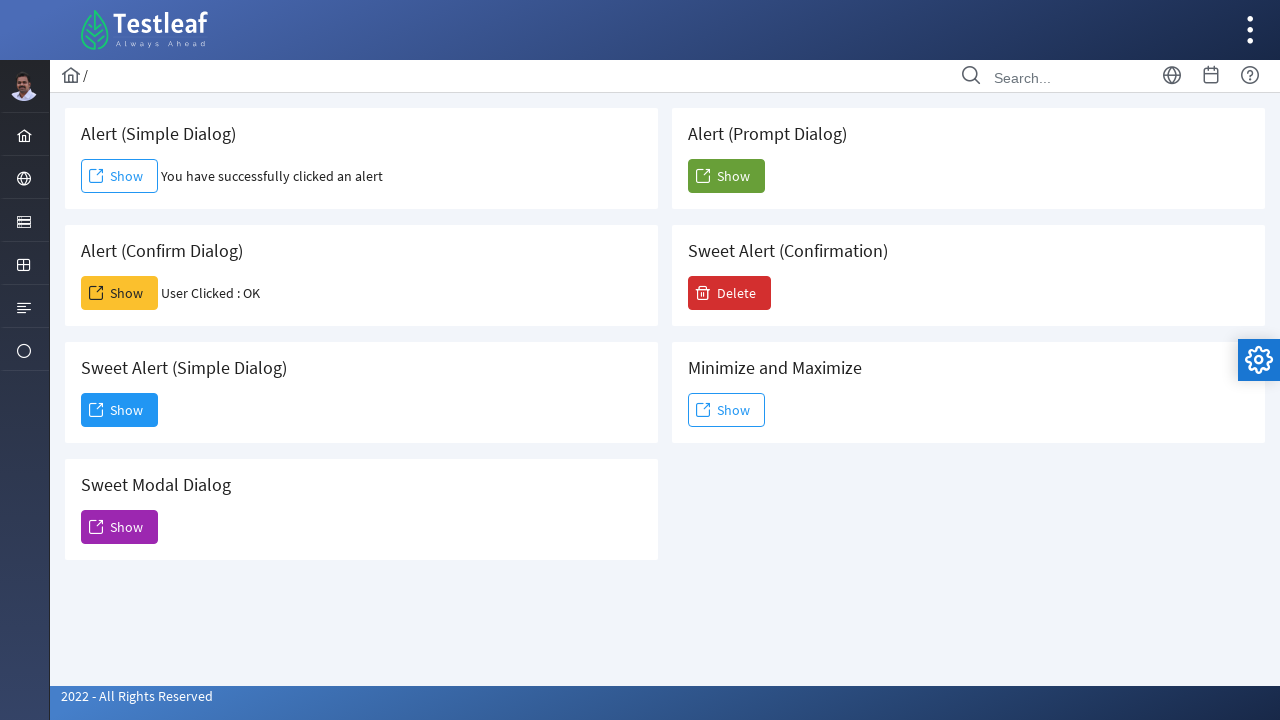

Clicked on Prompt Dialog button at (703, 176) on xpath=//h5[text()=' Alert (Prompt Dialog)']/following::span
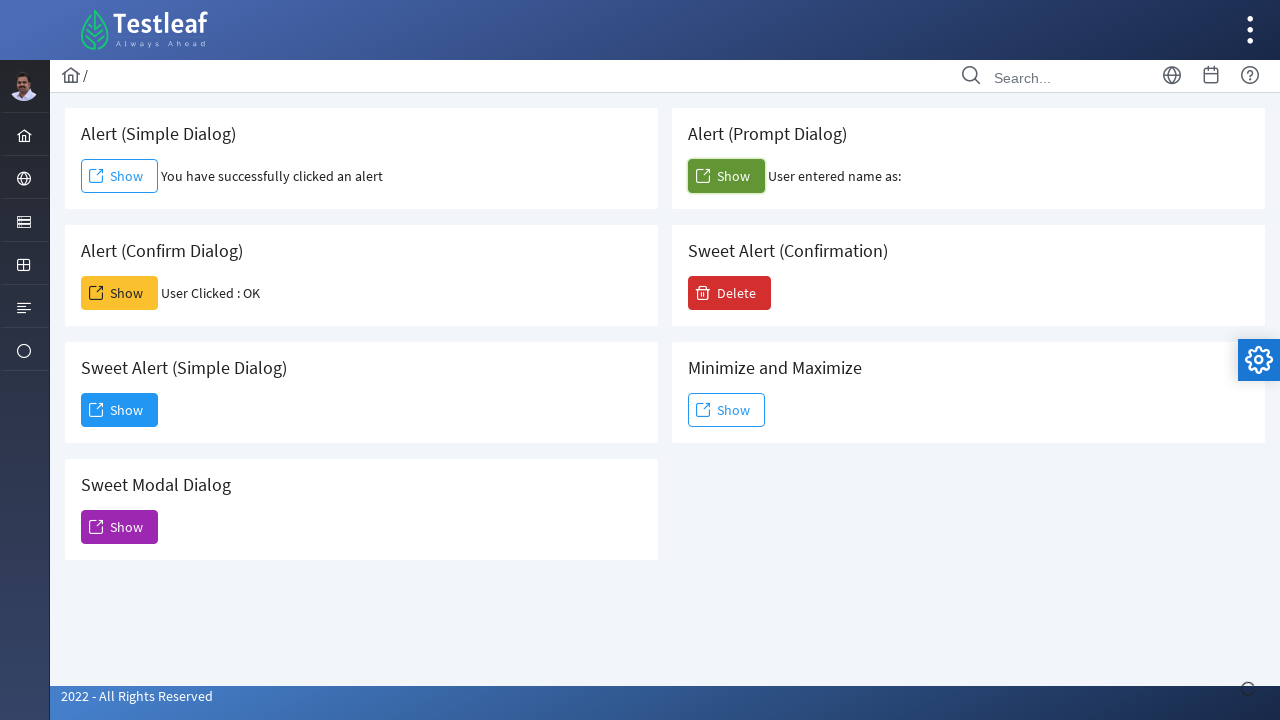

Clicked on Sweet Alert (Confirmation) button at (703, 293) on xpath=//h5[text()='Sweet Alert (Confirmation)']/following::span
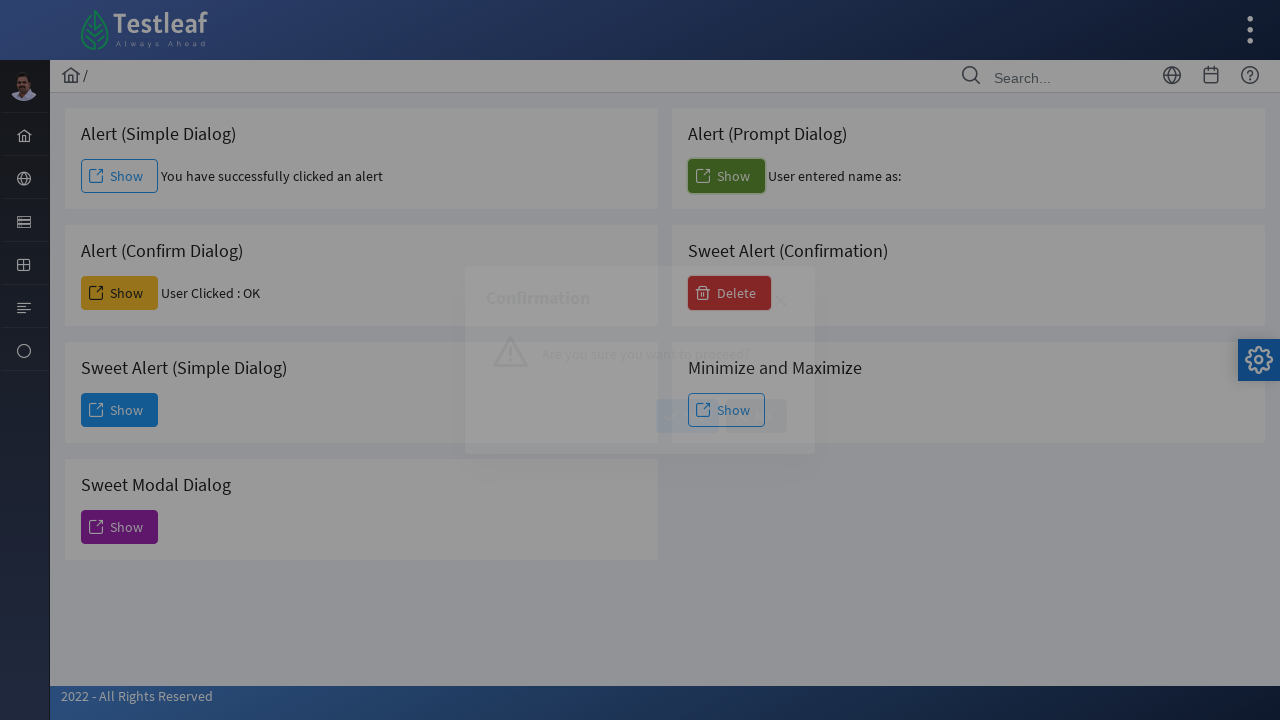

Clicked Yes button in Sweet Alert confirmation at (688, 416) on xpath=//span[text()='Yes']
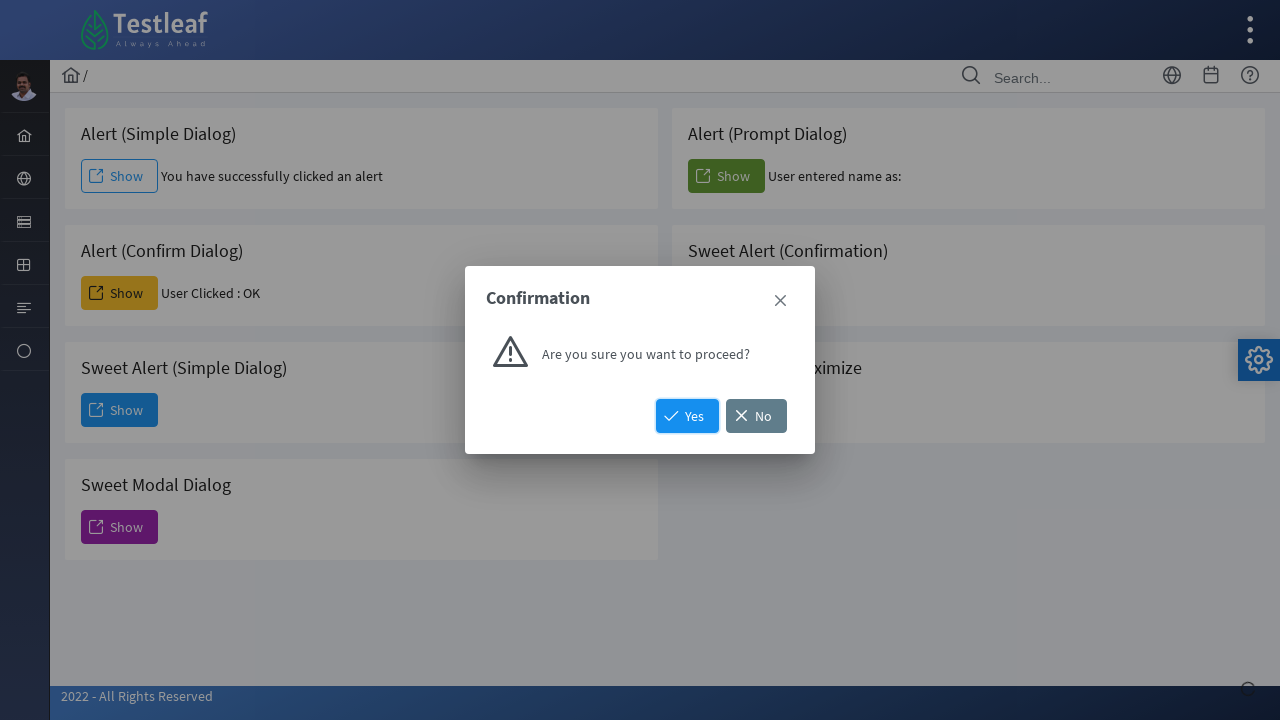

Clicked on Minimize and Maximize button at (703, 410) on xpath=//h5[text()='Minimize and Maximize']/following::span
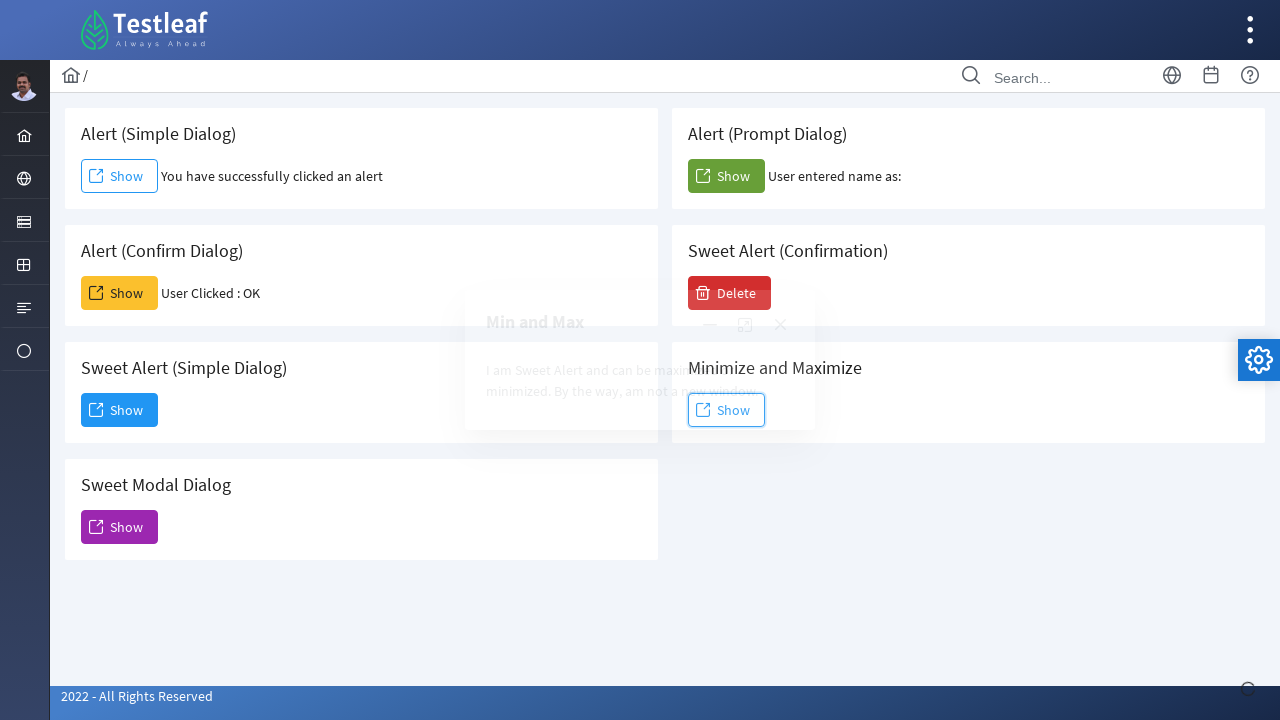

Clicked minimize button at (710, 325) on xpath=//span[@class='ui-icon ui-icon-minus']
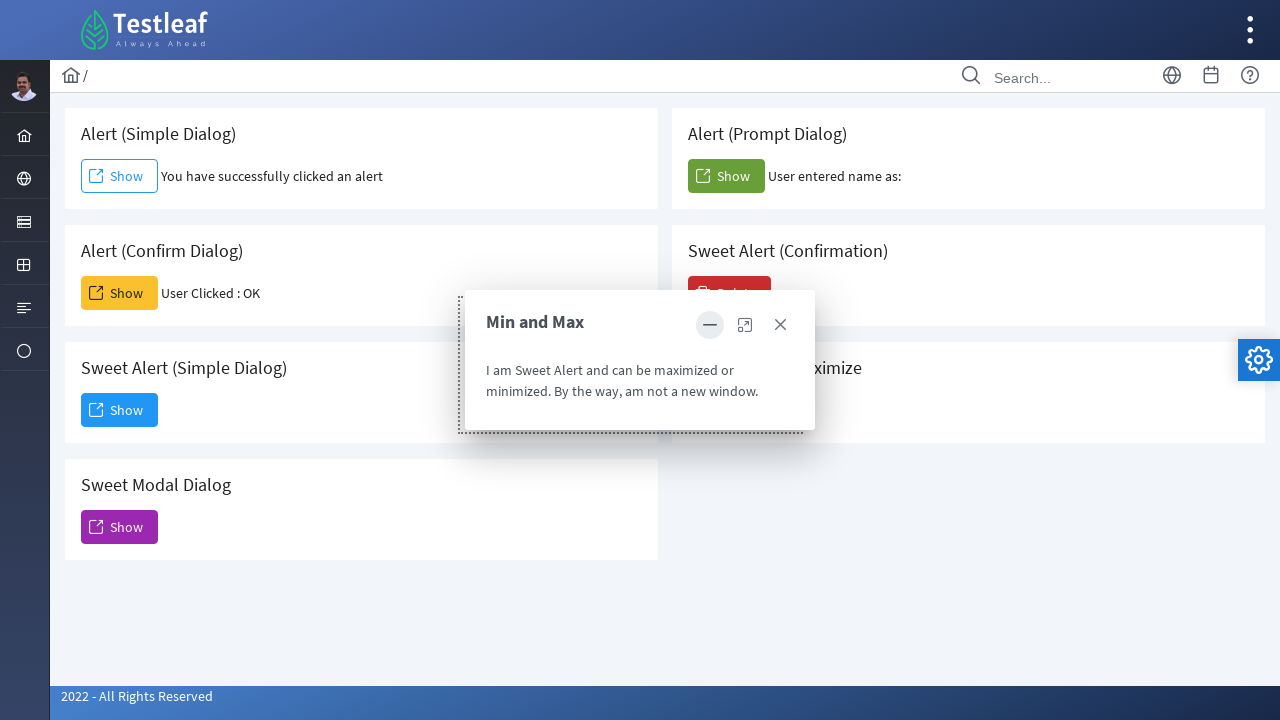

Waited 2 seconds after minimizing dialog
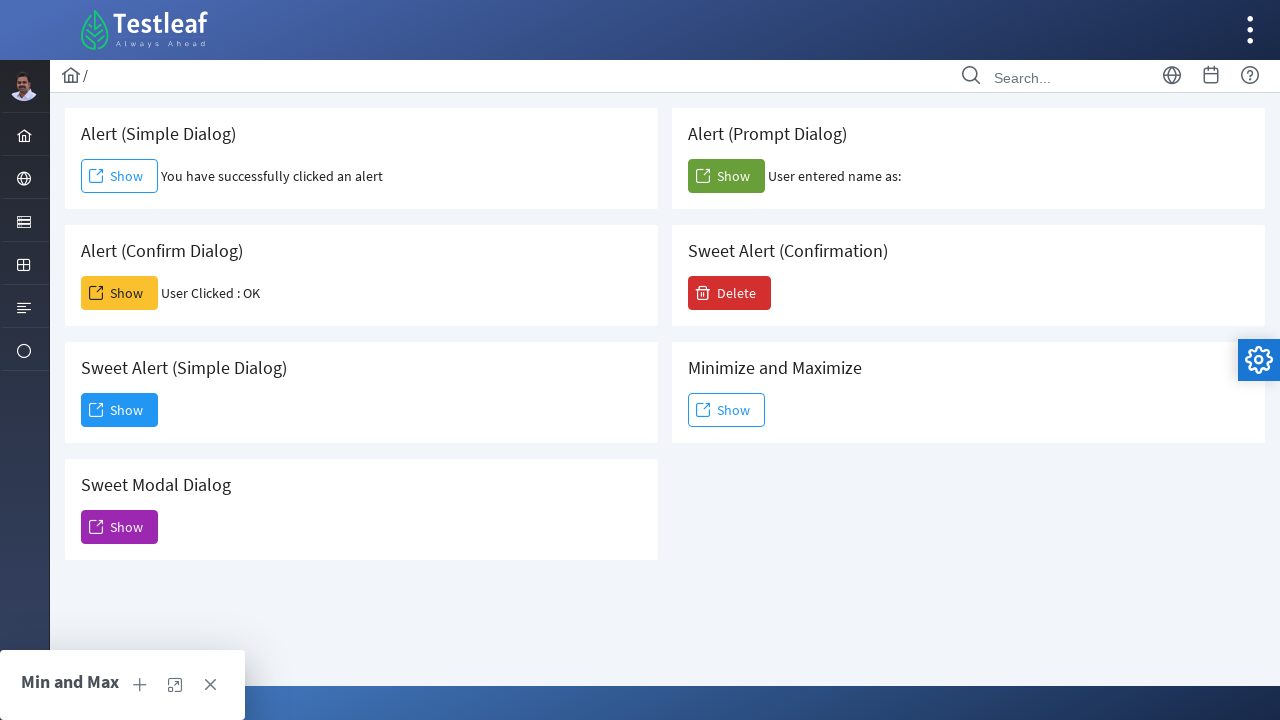

Clicked restore button to expand minimized dialog at (140, 685) on xpath=//span[@class='ui-icon ui-icon-plus']
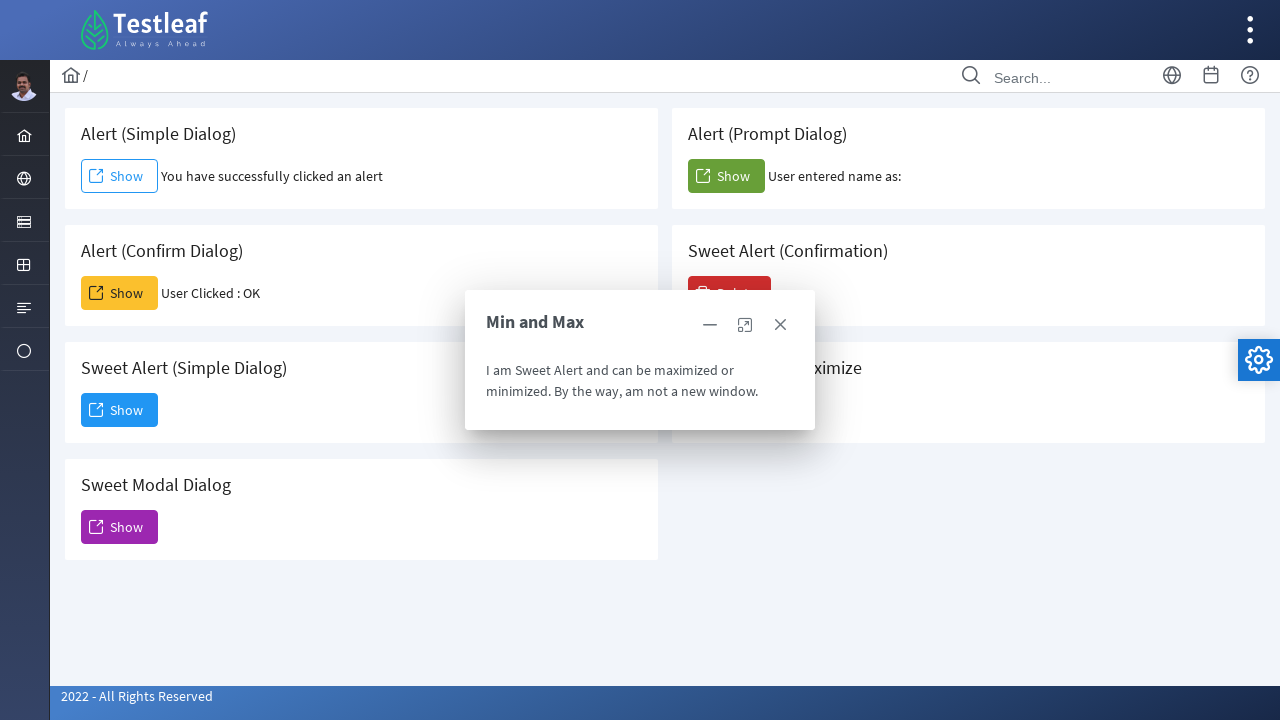

Waited 2 seconds after restoring from minimize
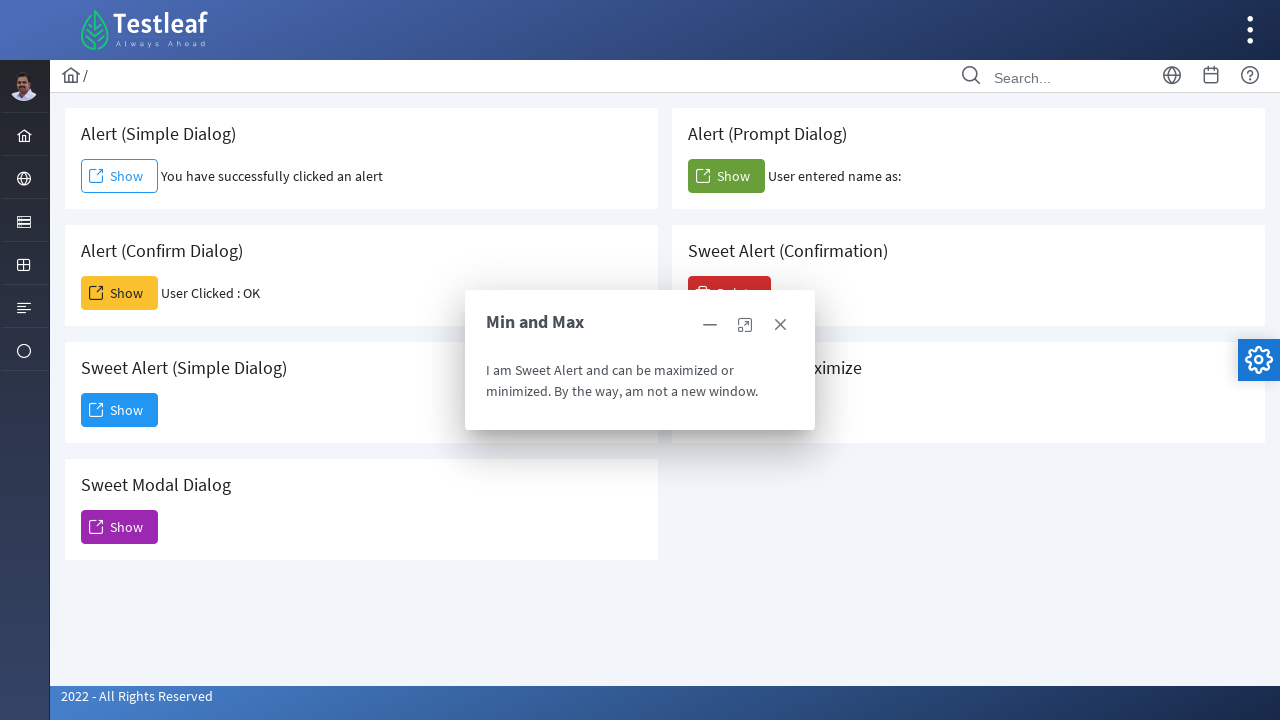

Clicked maximize button at (745, 325) on xpath=//span[@class='ui-icon ui-icon-extlink']
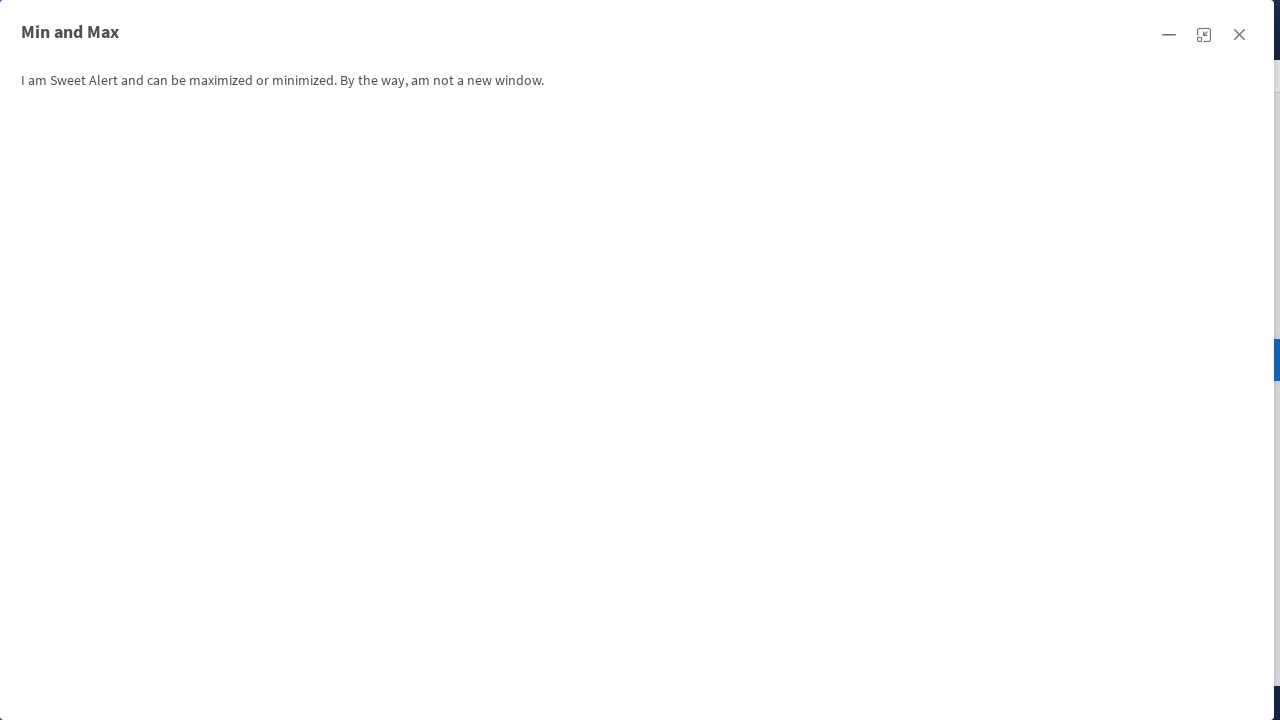

Waited 2 seconds after maximizing dialog
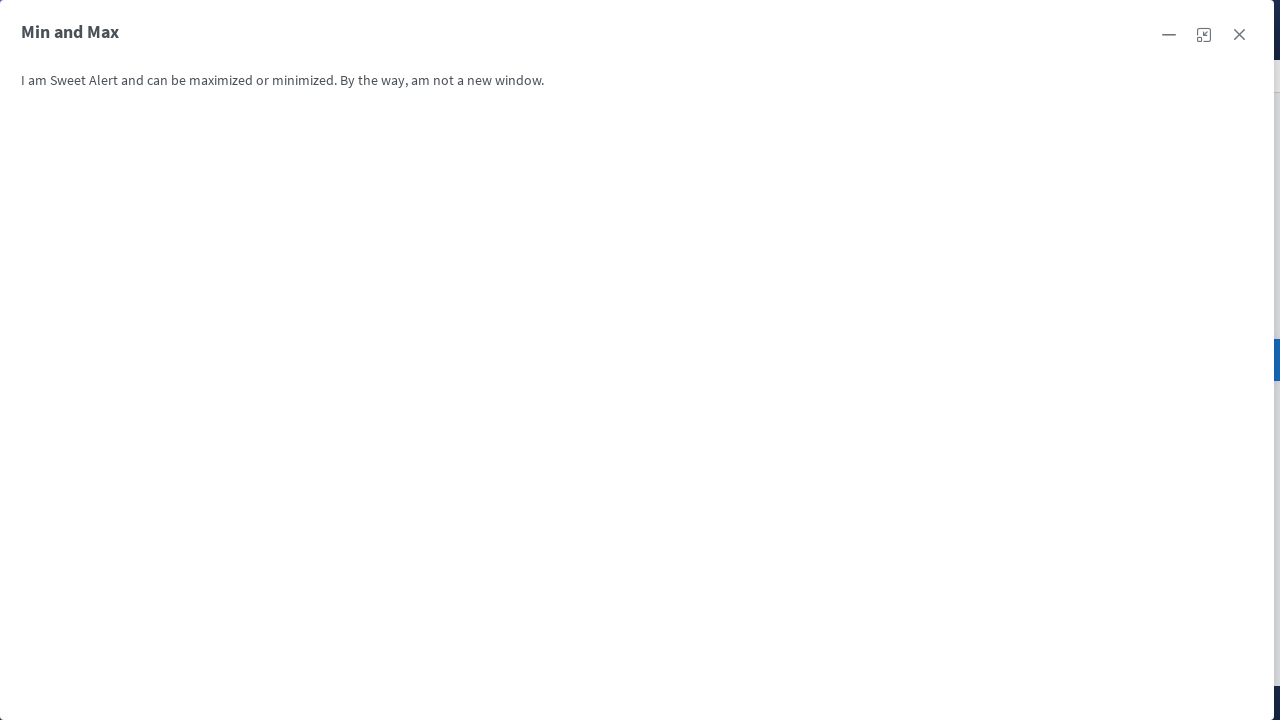

Clicked restore button to exit maximize mode at (1204, 35) on xpath=//span[@class='ui-icon ui-icon-newwin']
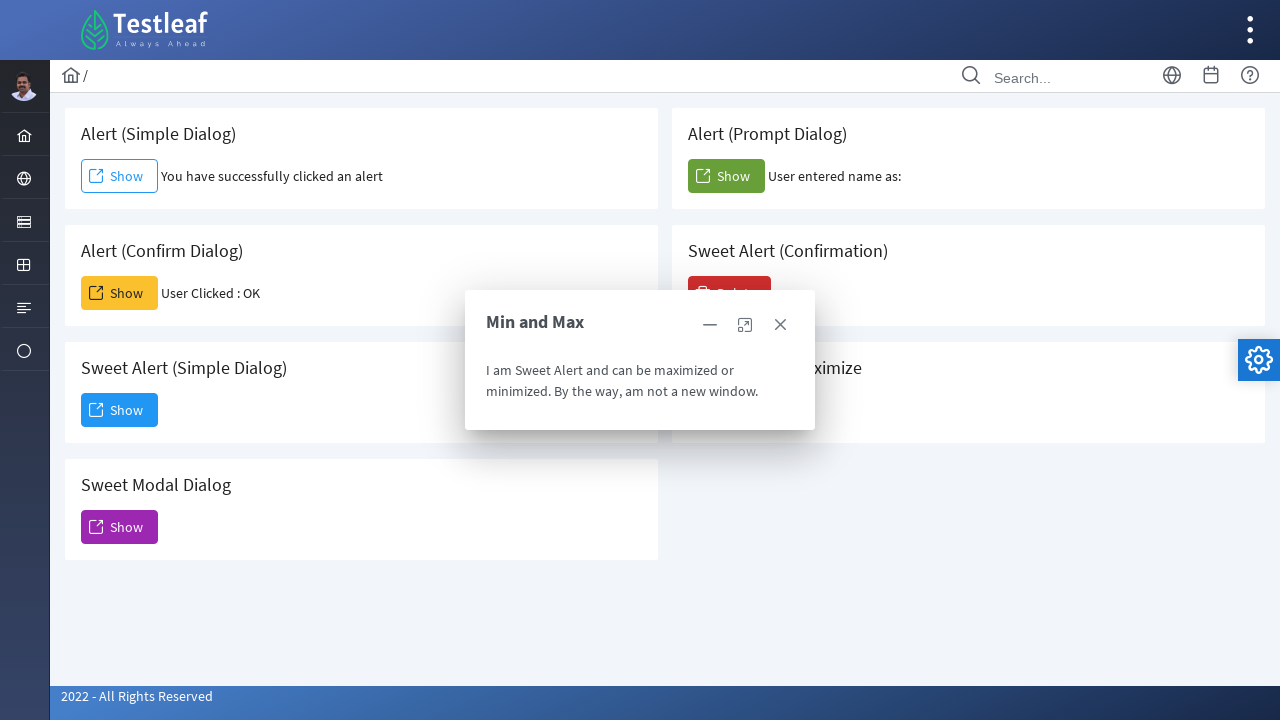

Waited 2 seconds after restoring from maximize
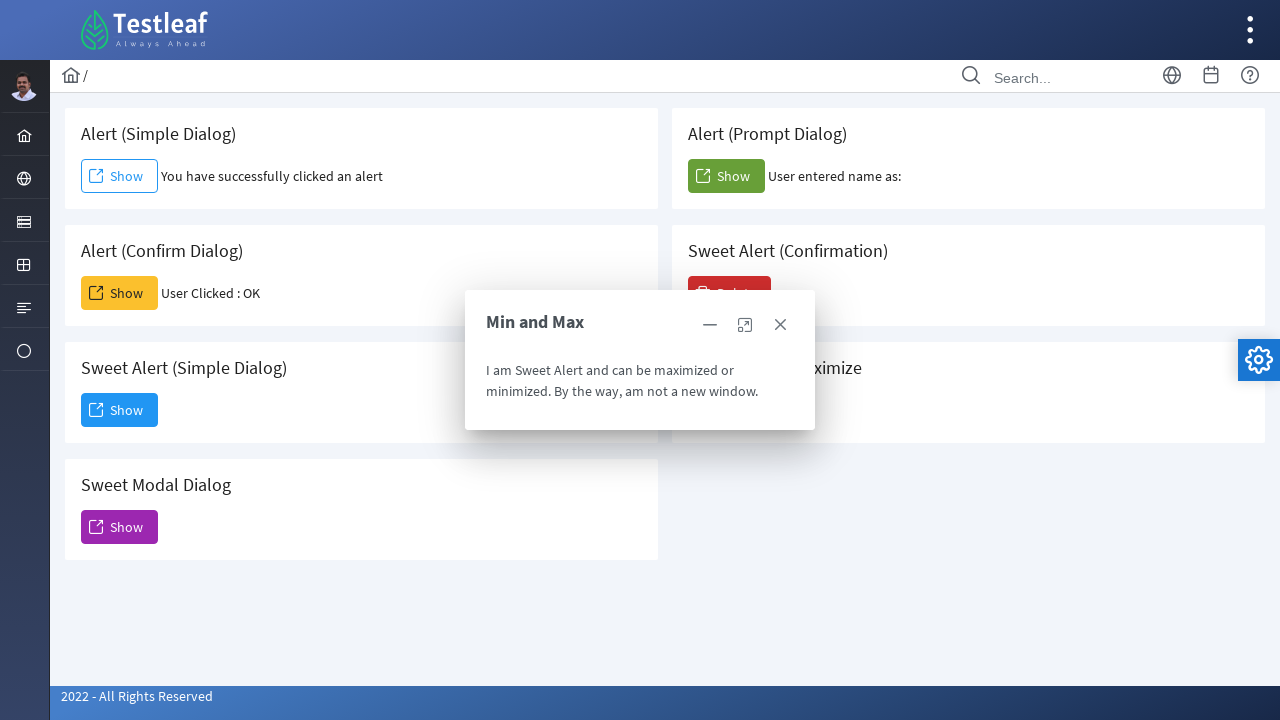

Clicked close button to close Minimize and Maximize dialog at (780, 325) on xpath=//span[text()='Min and Max']/following::span[@class='ui-icon ui-icon-close
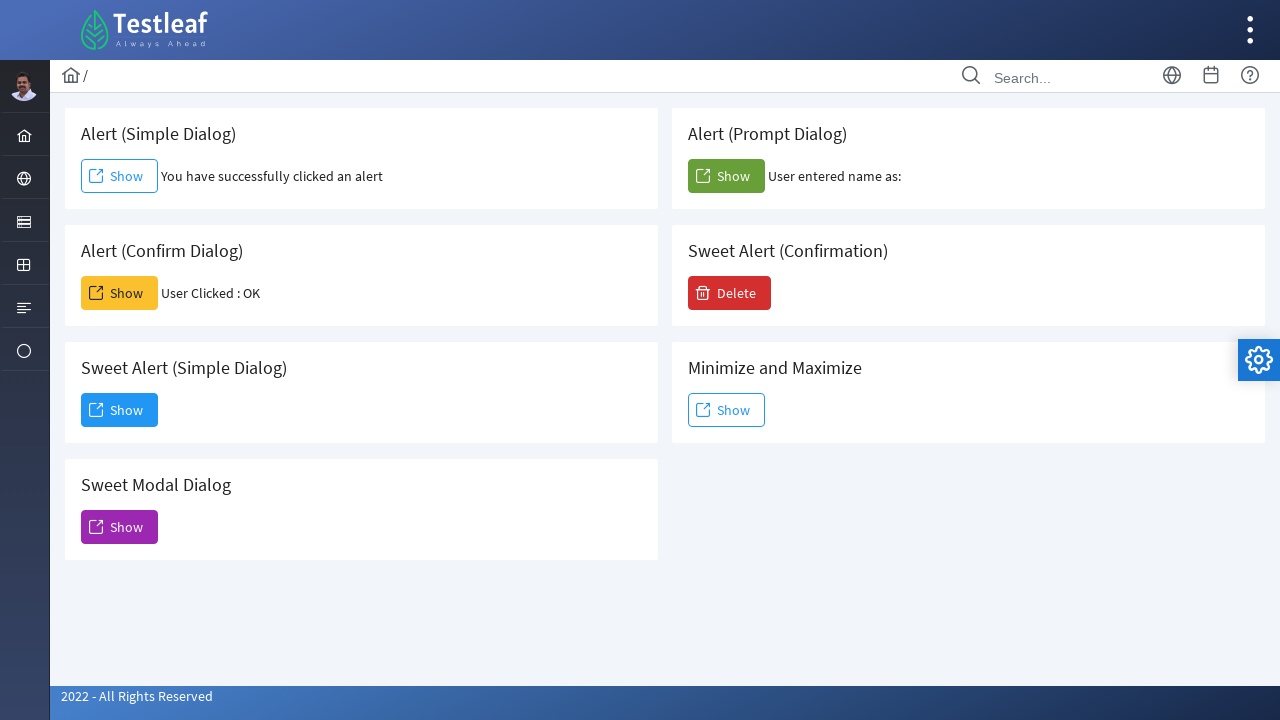

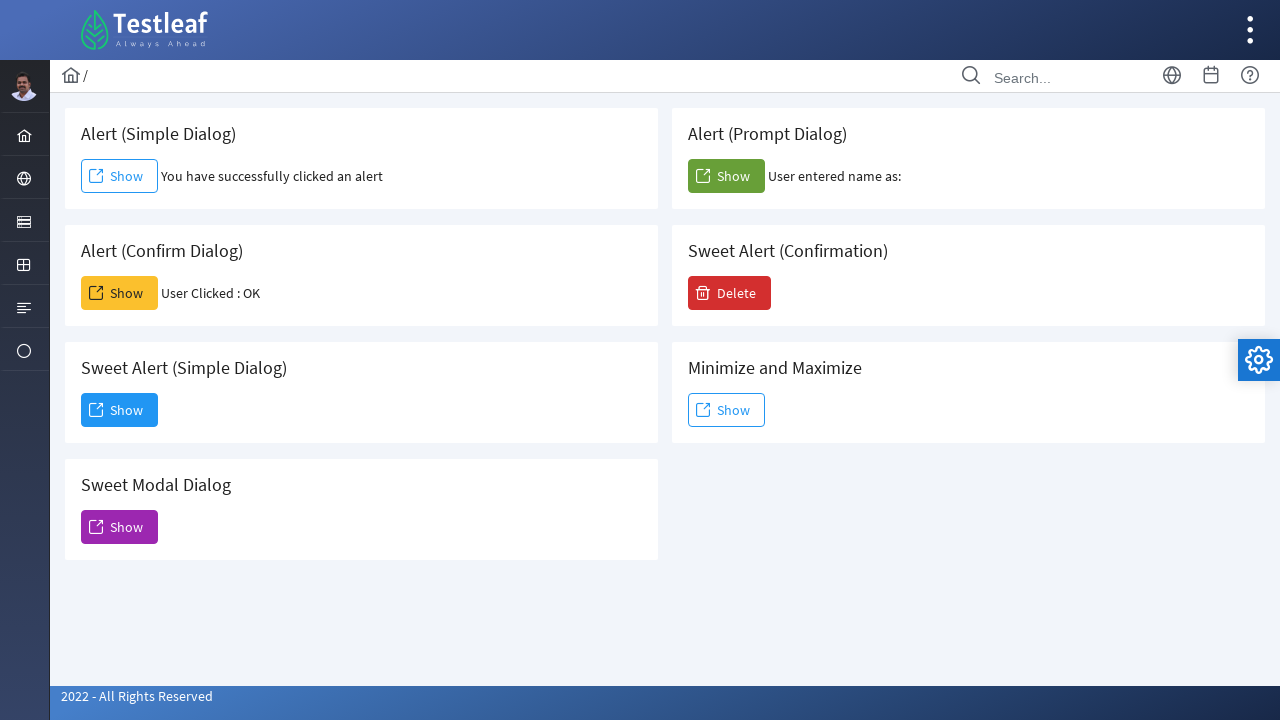